Tests keyboard actions by copying text from one textarea to another using keyboard shortcuts (Ctrl+A, Ctrl+C, Tab, Ctrl+V)

Starting URL: https://www.text-compare.com/

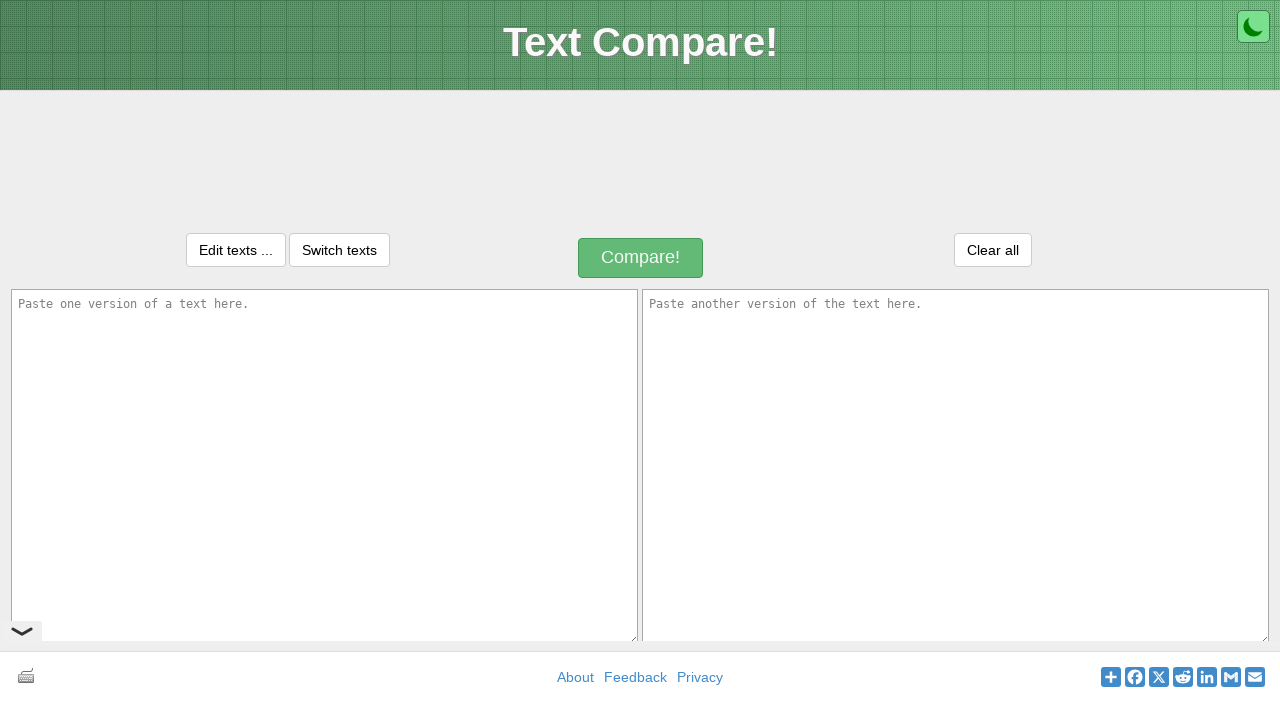

Located both input textareas on the page
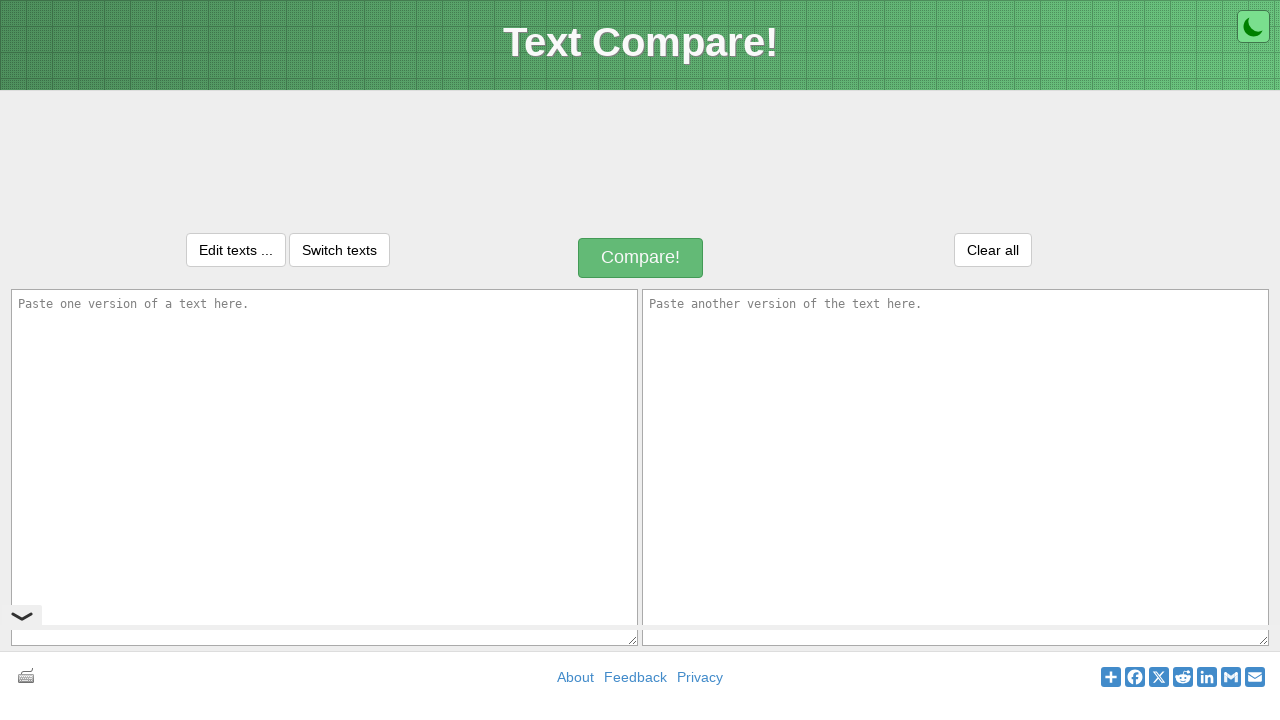

Filled first textarea with 'Welcome to Selenium' on xpath=//textarea[@id='inputText1']
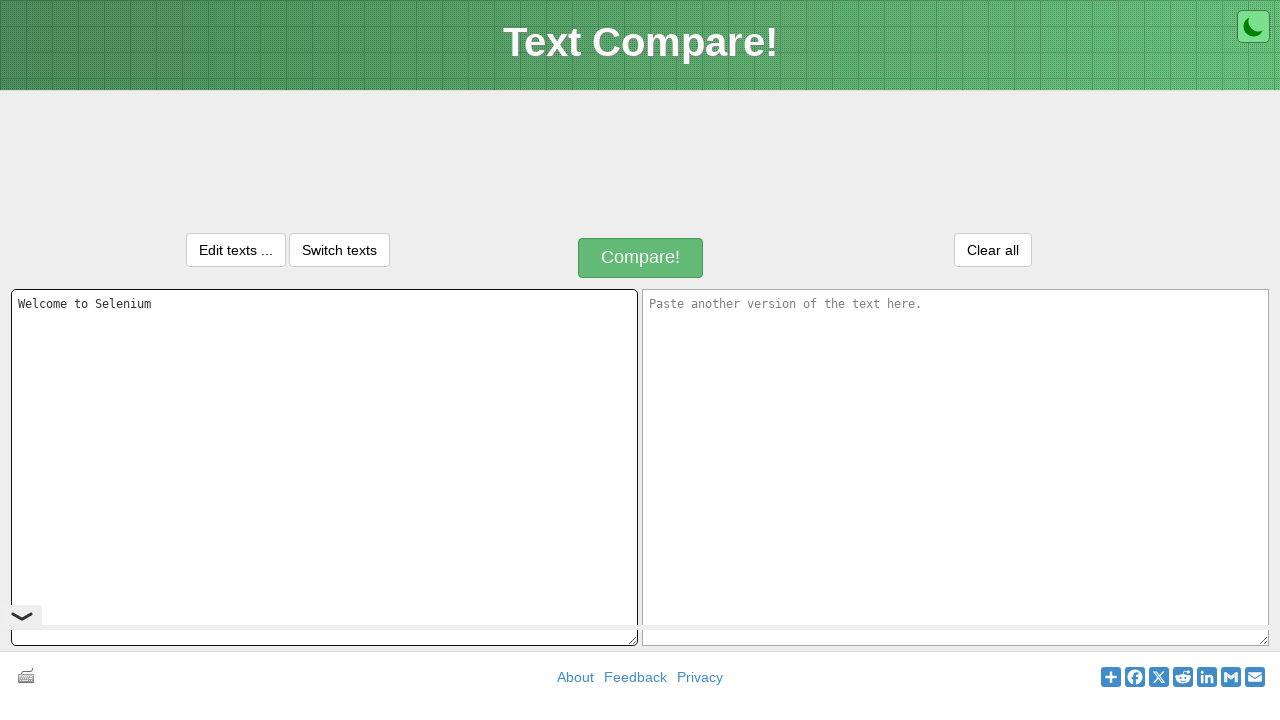

Clicked on first textarea to focus it at (324, 467) on xpath=//textarea[@id='inputText1']
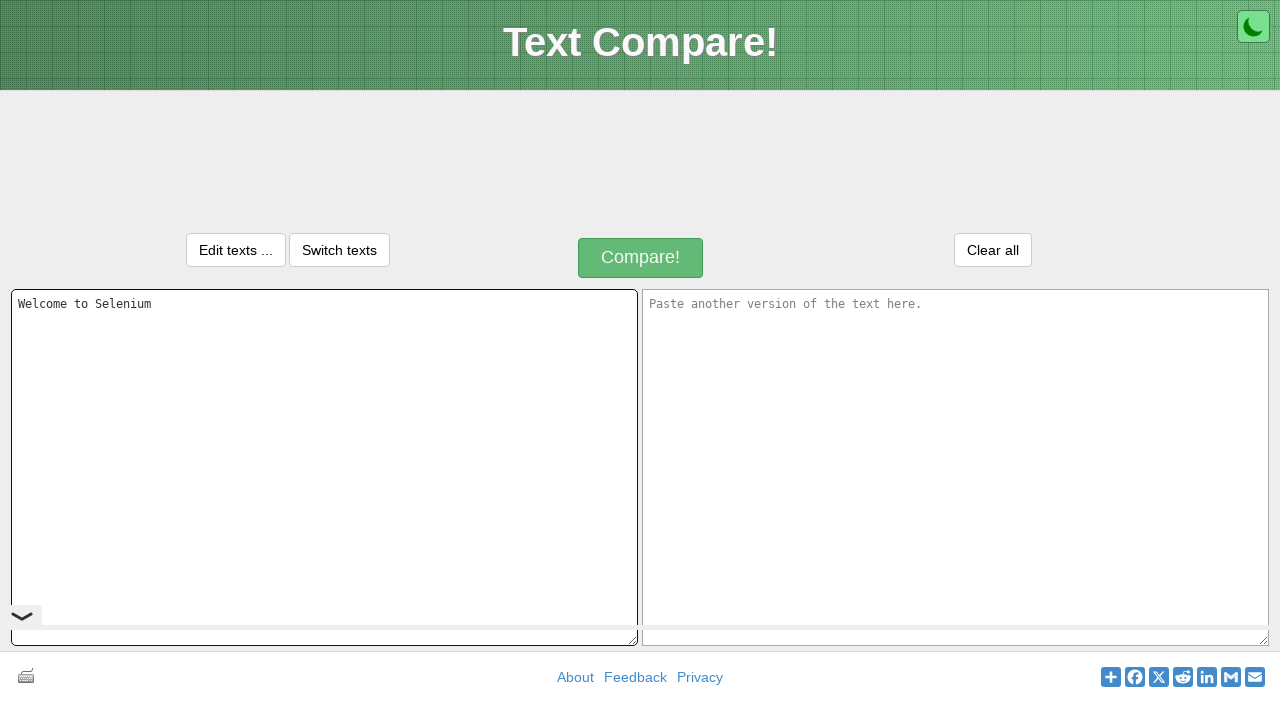

Pressed Ctrl+A to select all text in first textarea
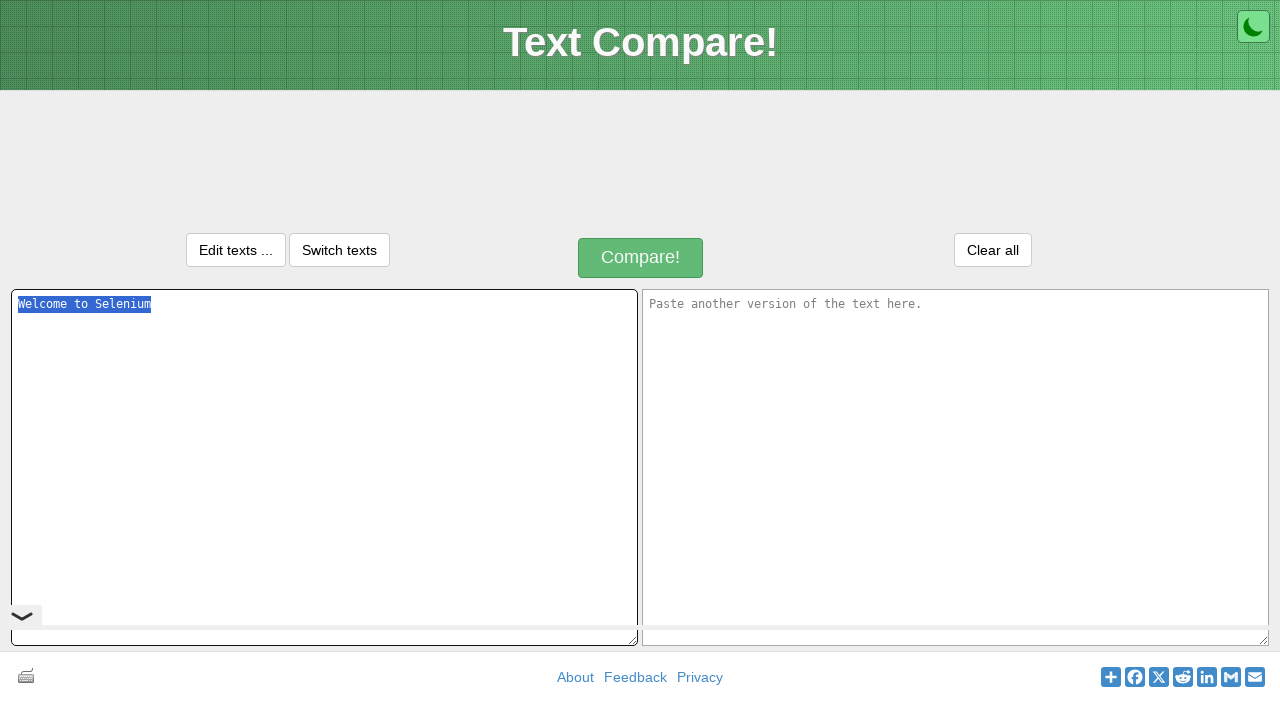

Pressed Ctrl+C to copy selected text
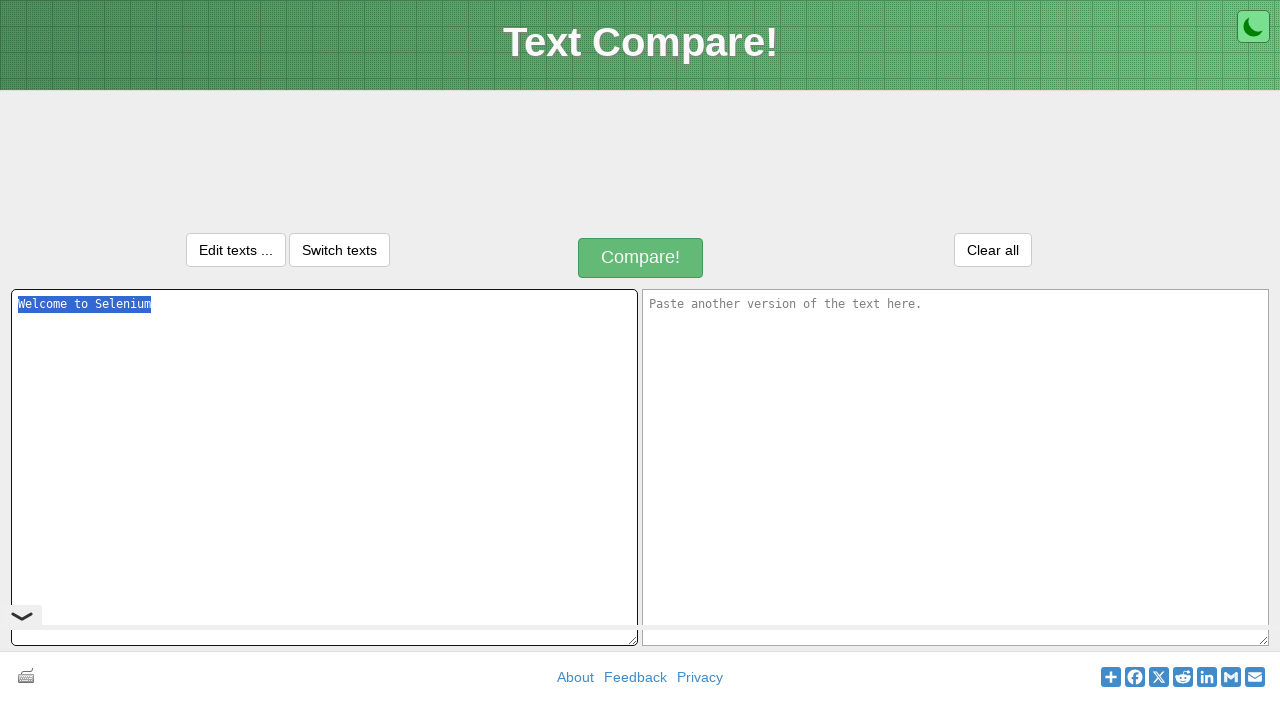

Pressed Tab to switch focus to second textarea
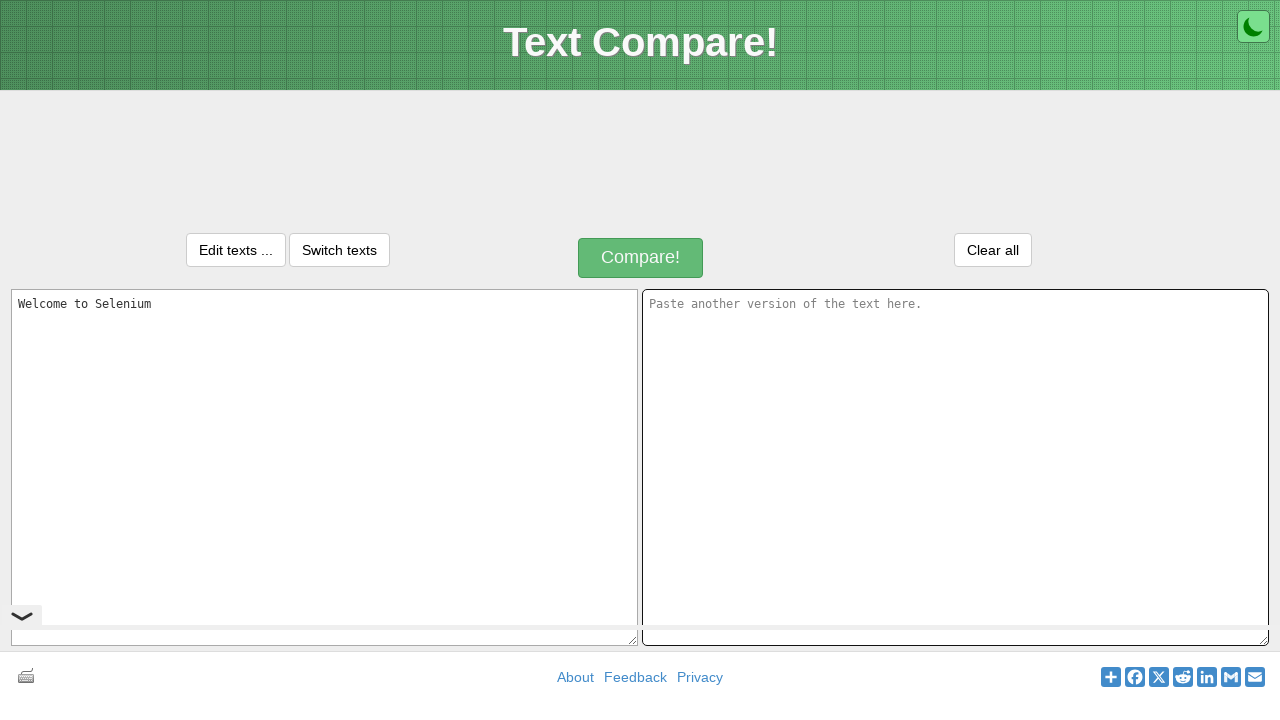

Pressed Ctrl+V to paste text into second textarea
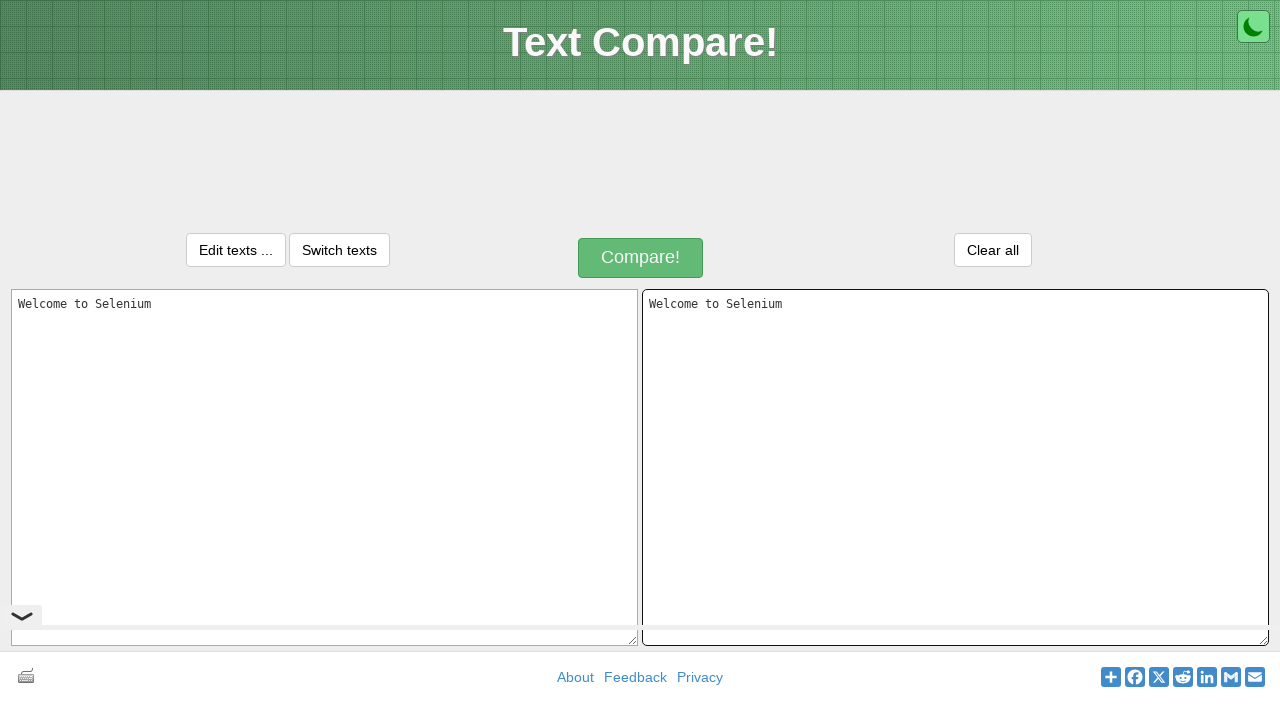

Retrieved text value from first textarea
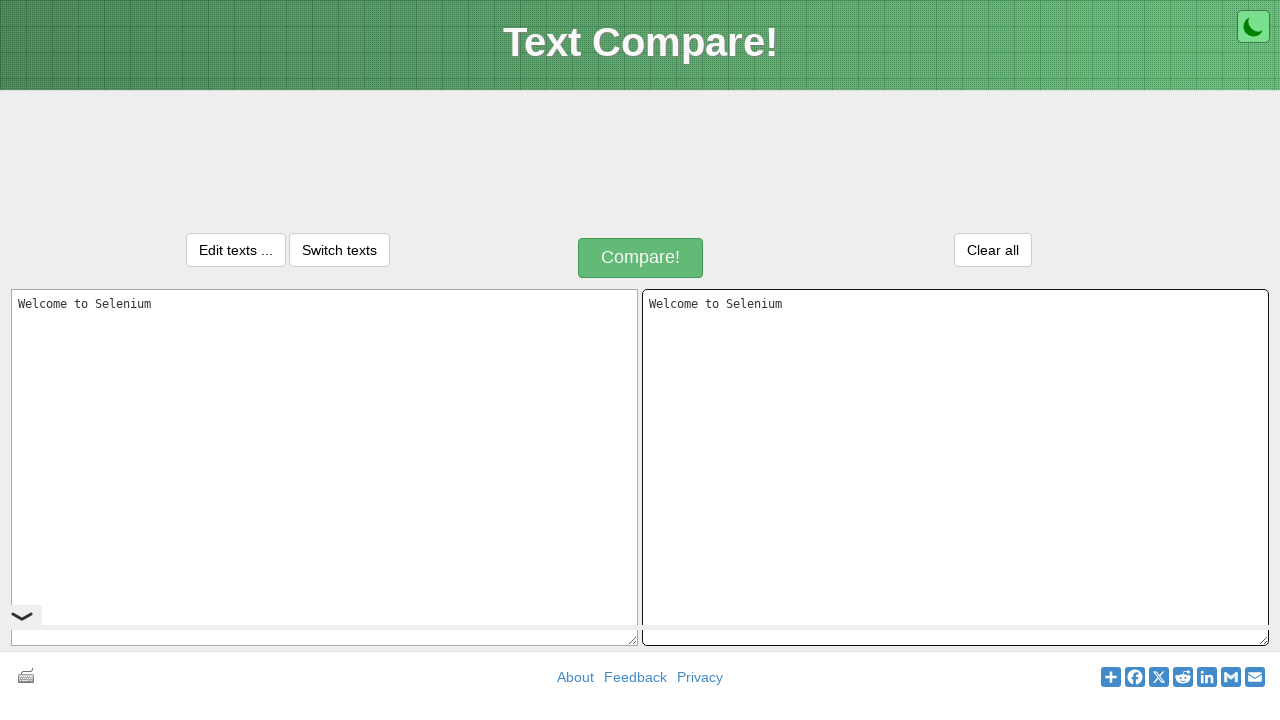

Retrieved text value from second textarea
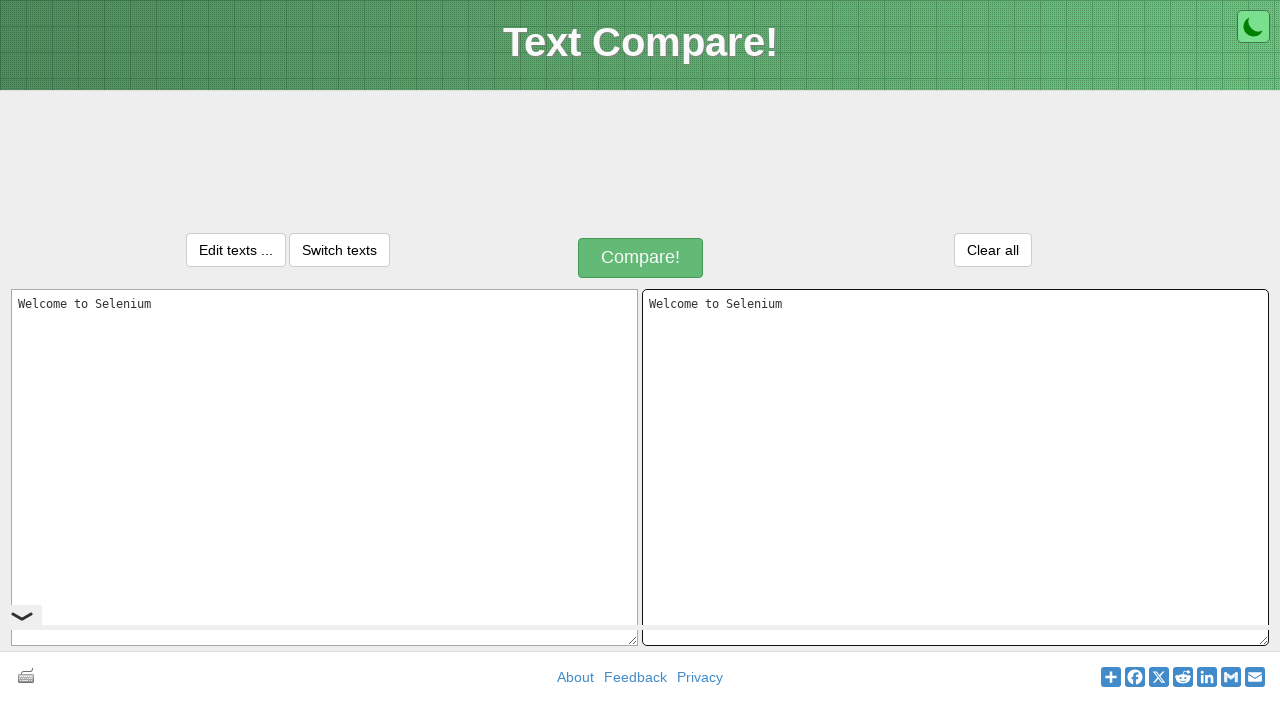

Verified that text in both textareas matches
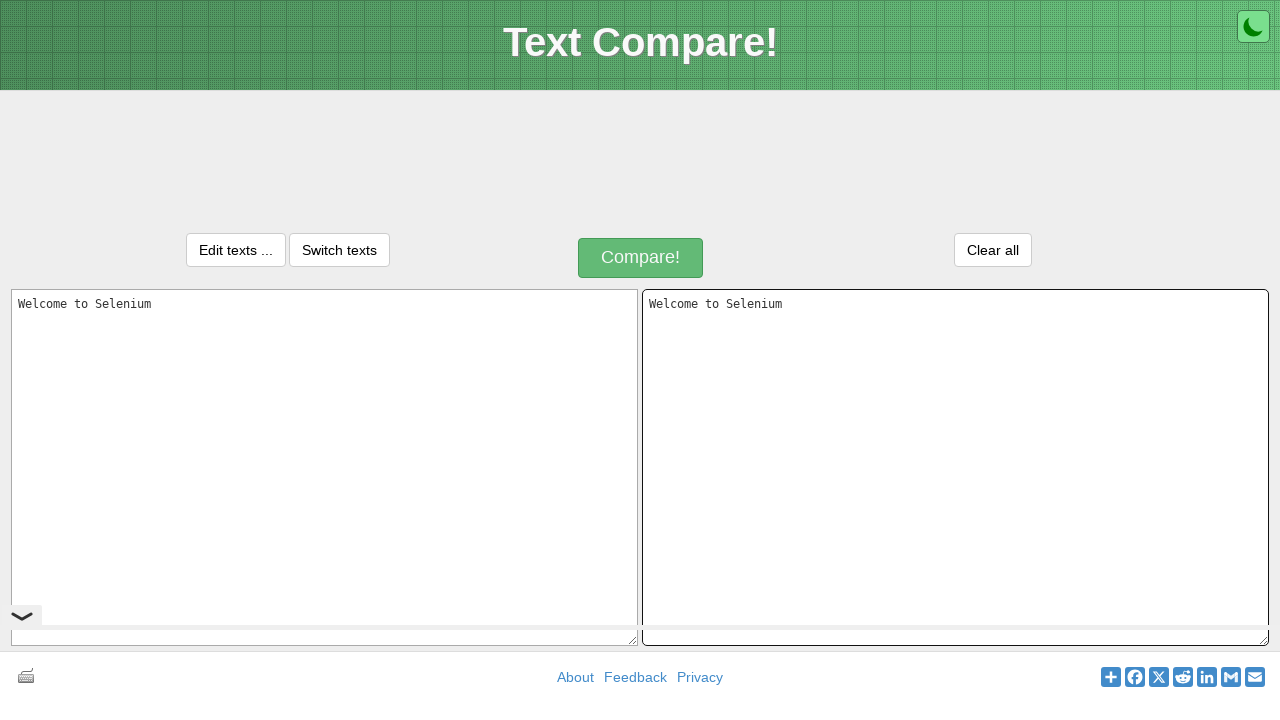

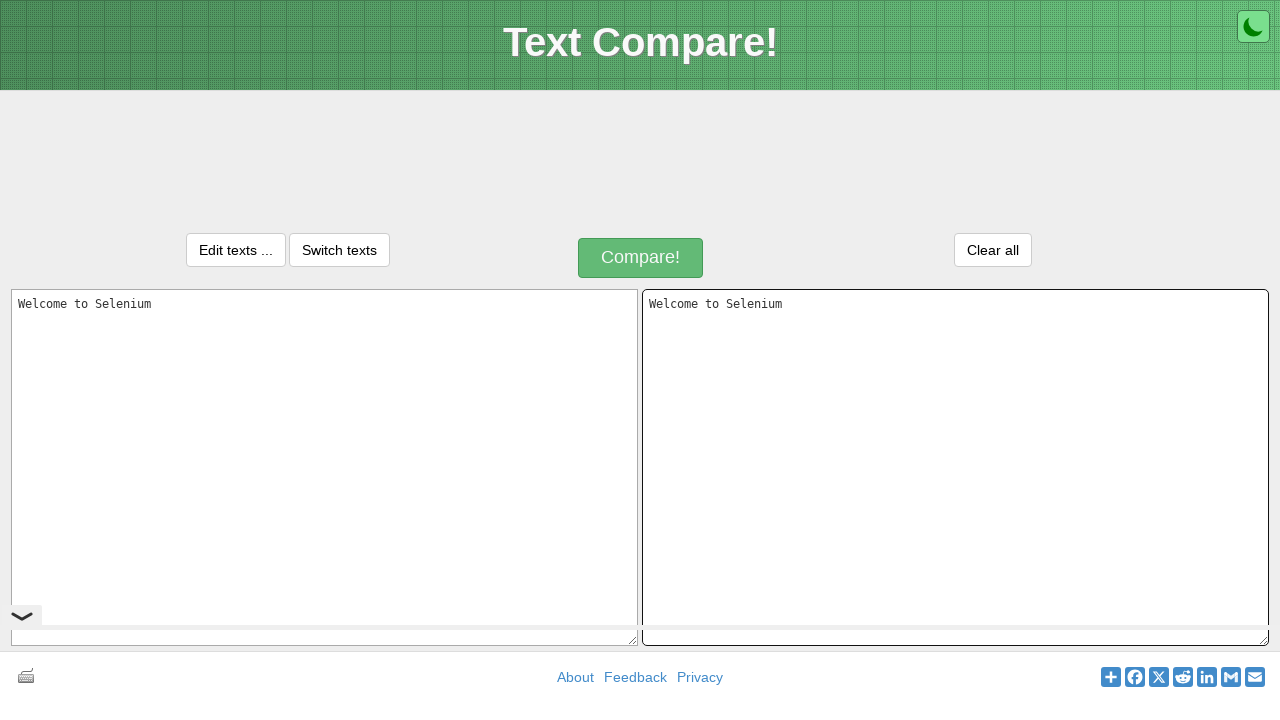